Tests window handling by clicking a link that opens a popup window and verifying multiple windows are opened

Starting URL: http://www.omayo.blogspot.com

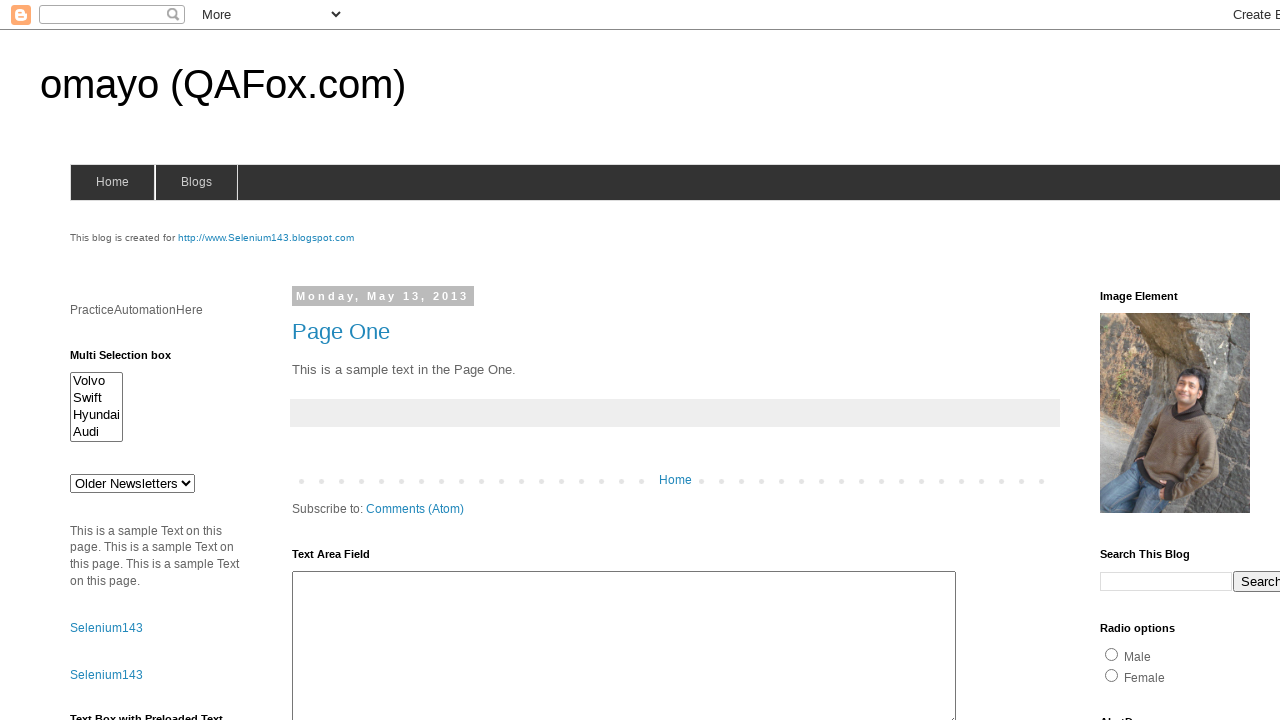

Clicked link to open popup window at (132, 360) on text=Open a popup window
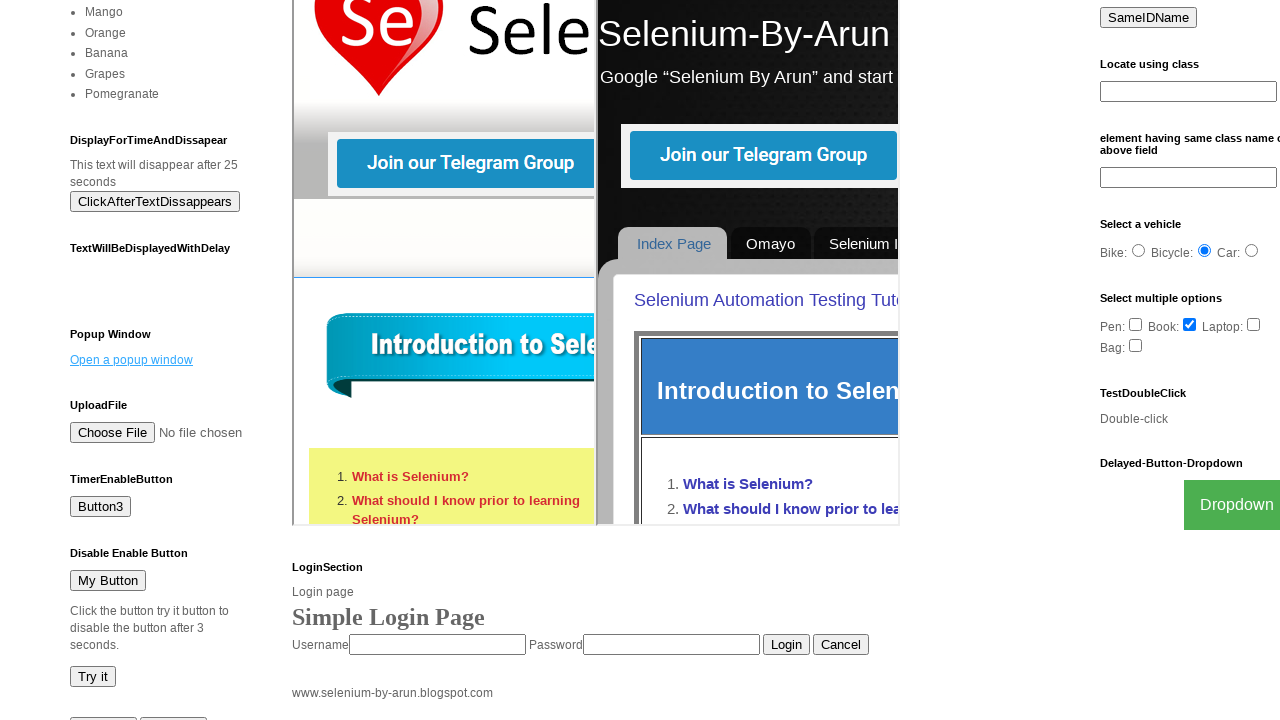

Waited 2 seconds for popup window to open
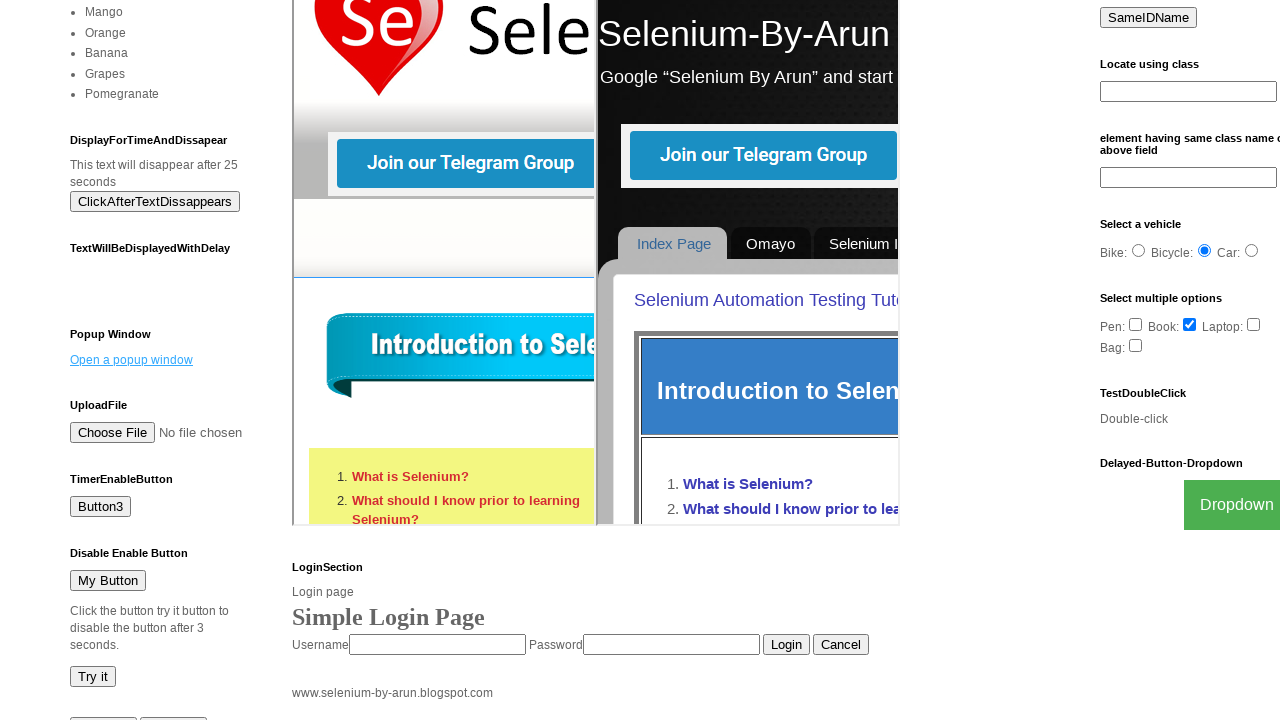

Retrieved all pages from context
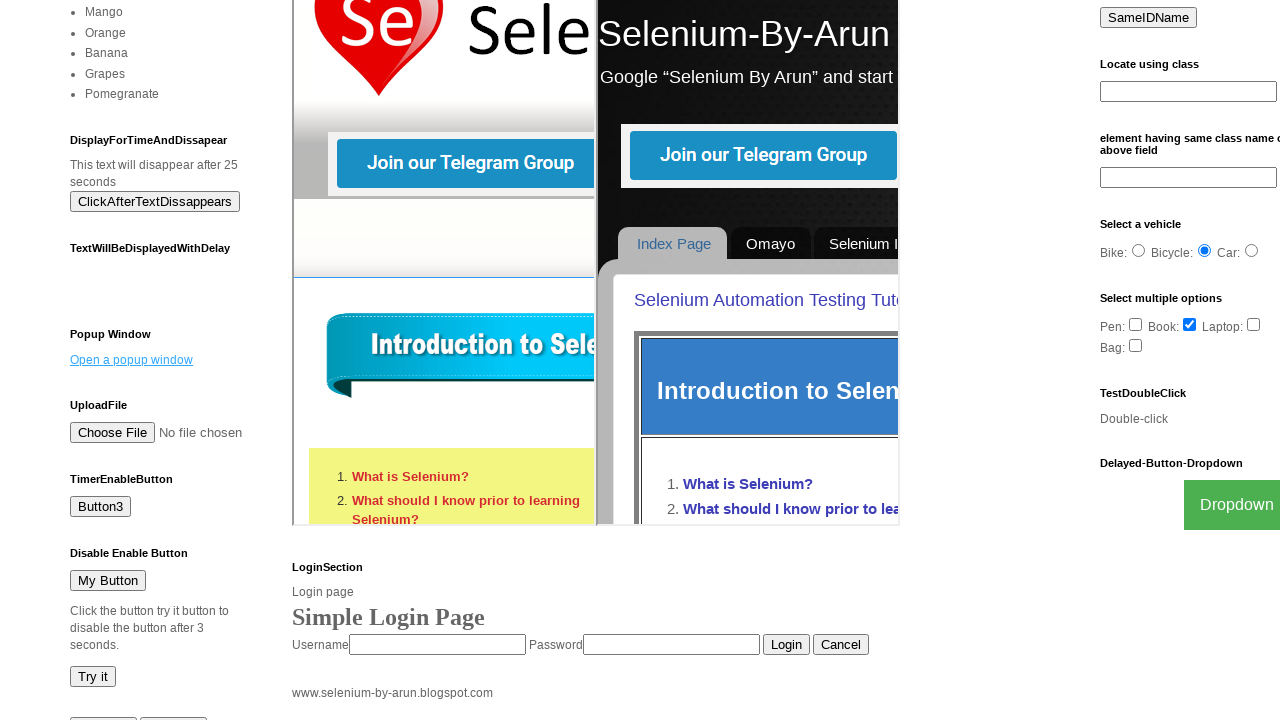

Verified multiple windows opened: 2 windows detected
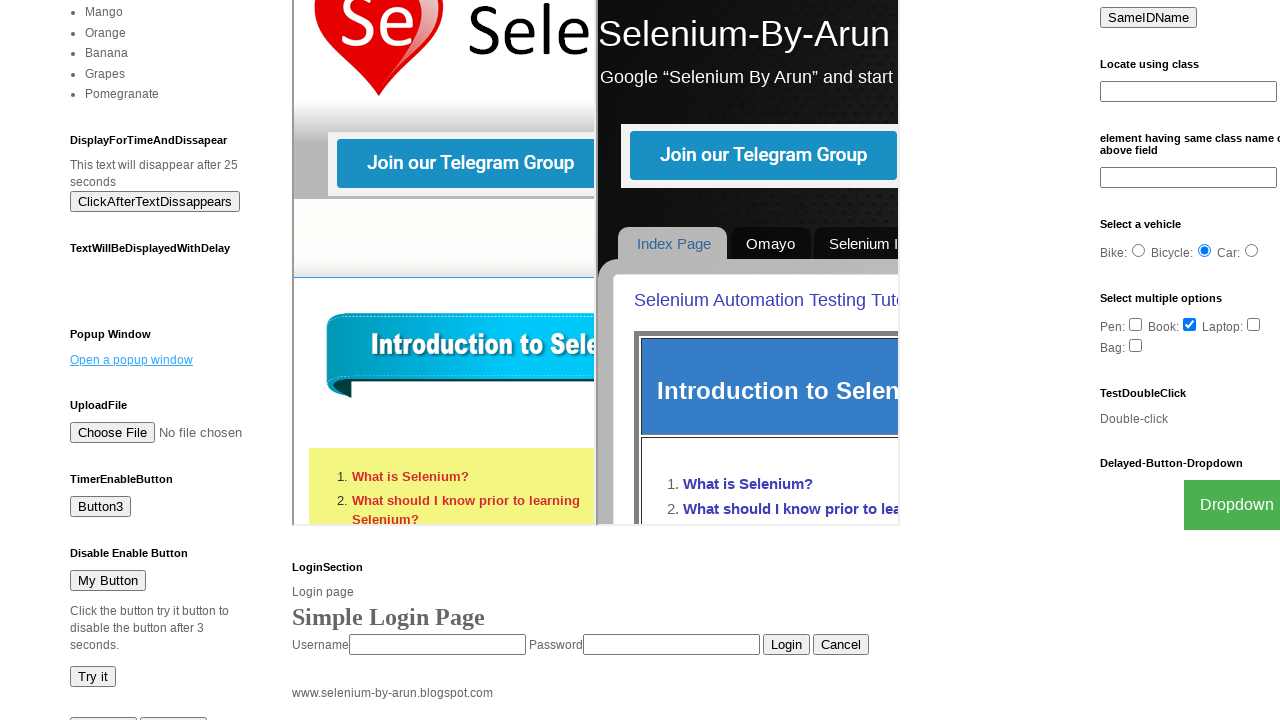

Switched to new popup window
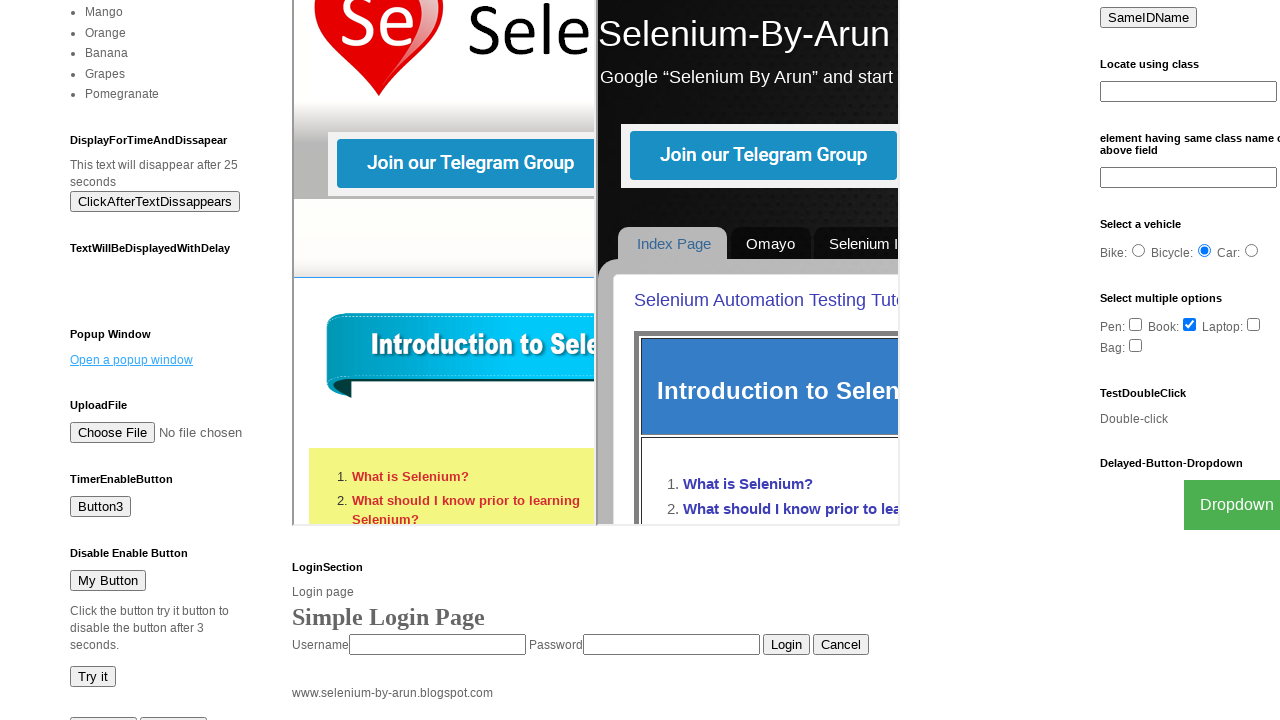

Waited for new popup window to load completely
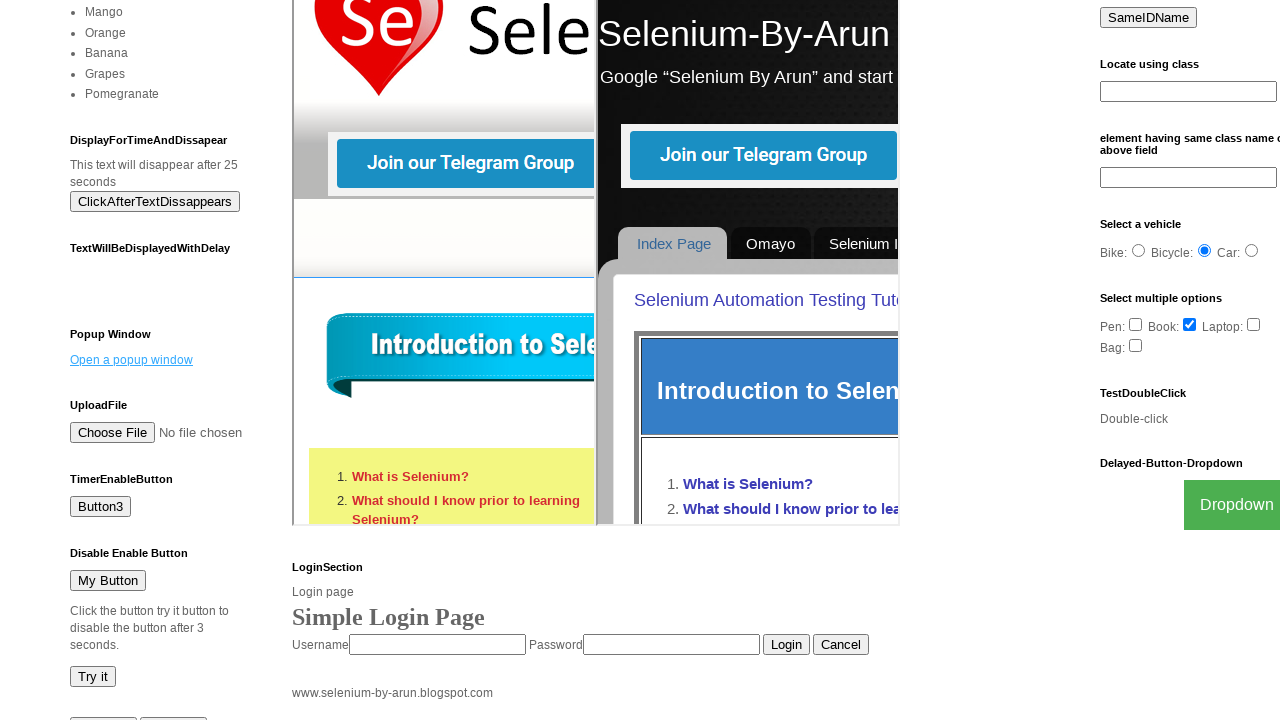

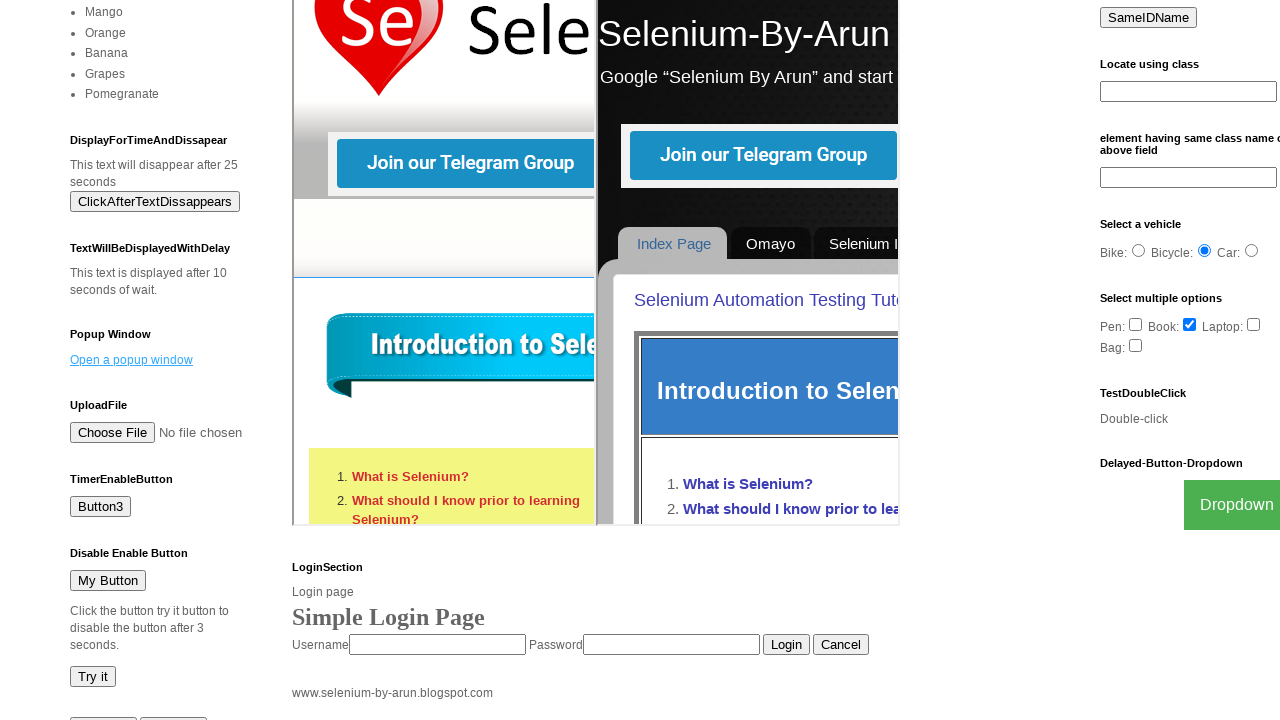